Tests registration form submission by filling out first name, last name, email, phone, and address fields, then verifies successful registration message

Starting URL: http://suninjuly.github.io/registration1.html

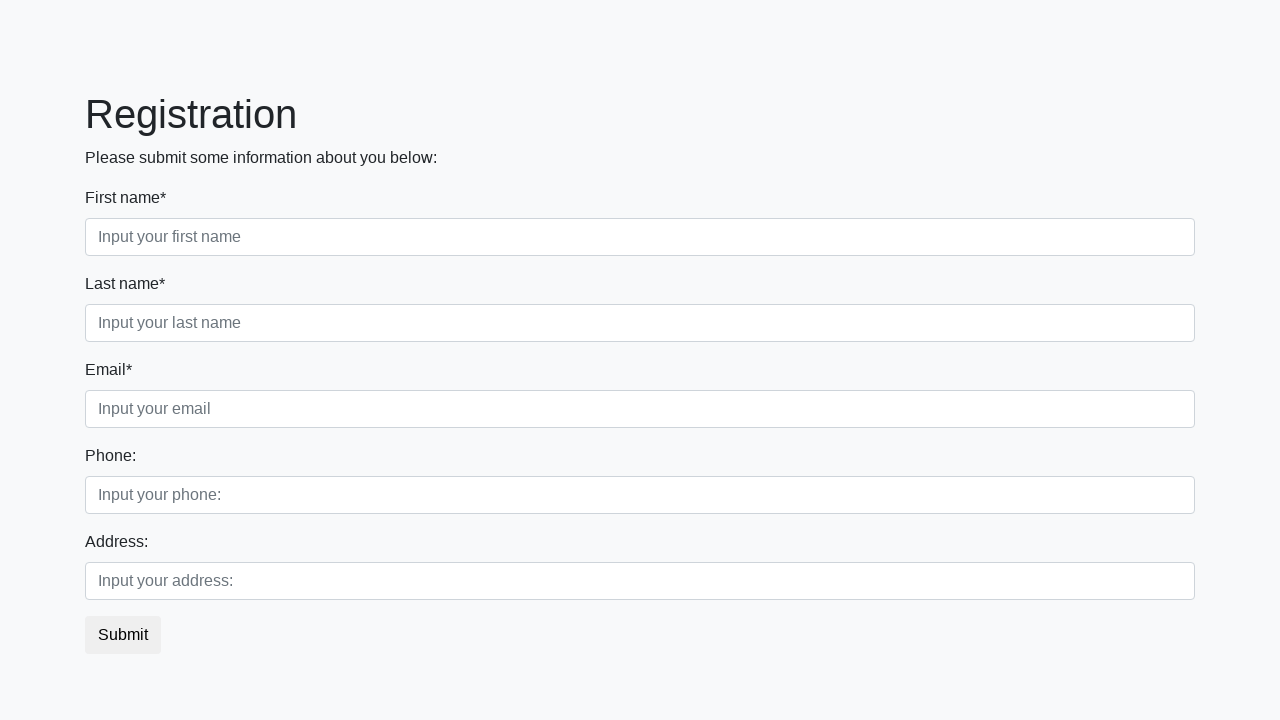

Navigated to registration form page
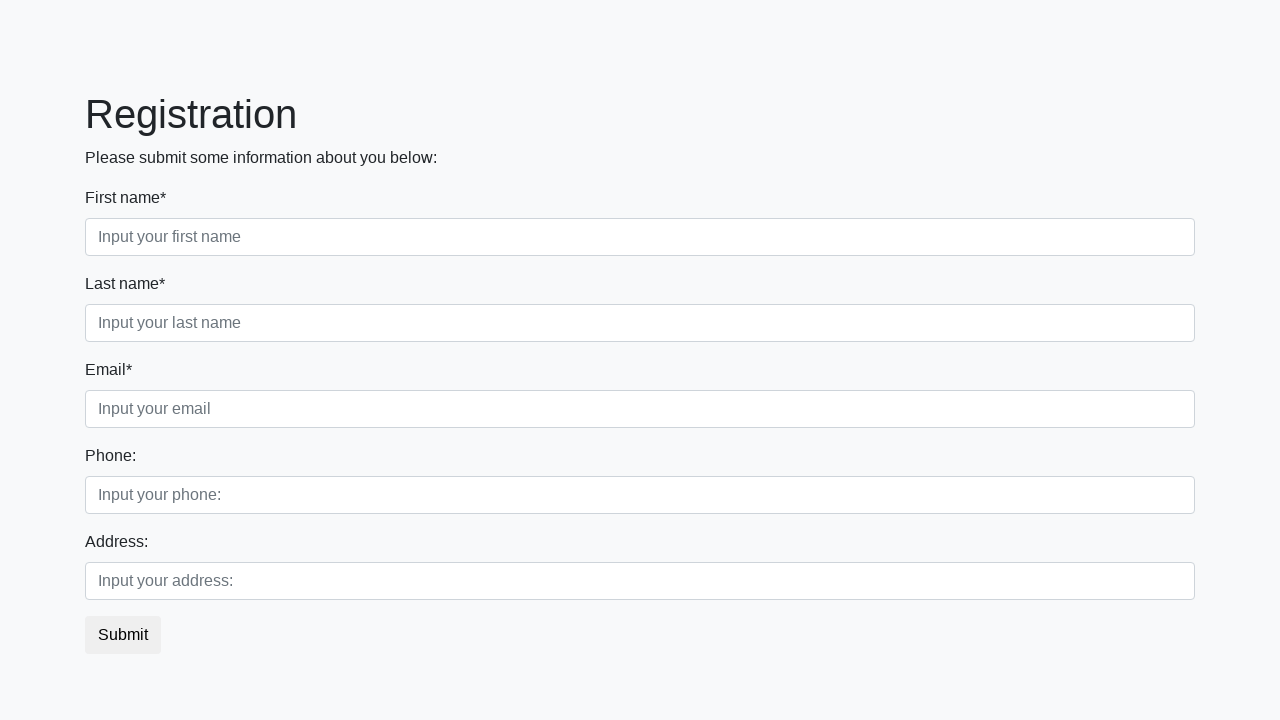

Filled first name field with 'Ksenia' on [placeholder="Input your first name"]
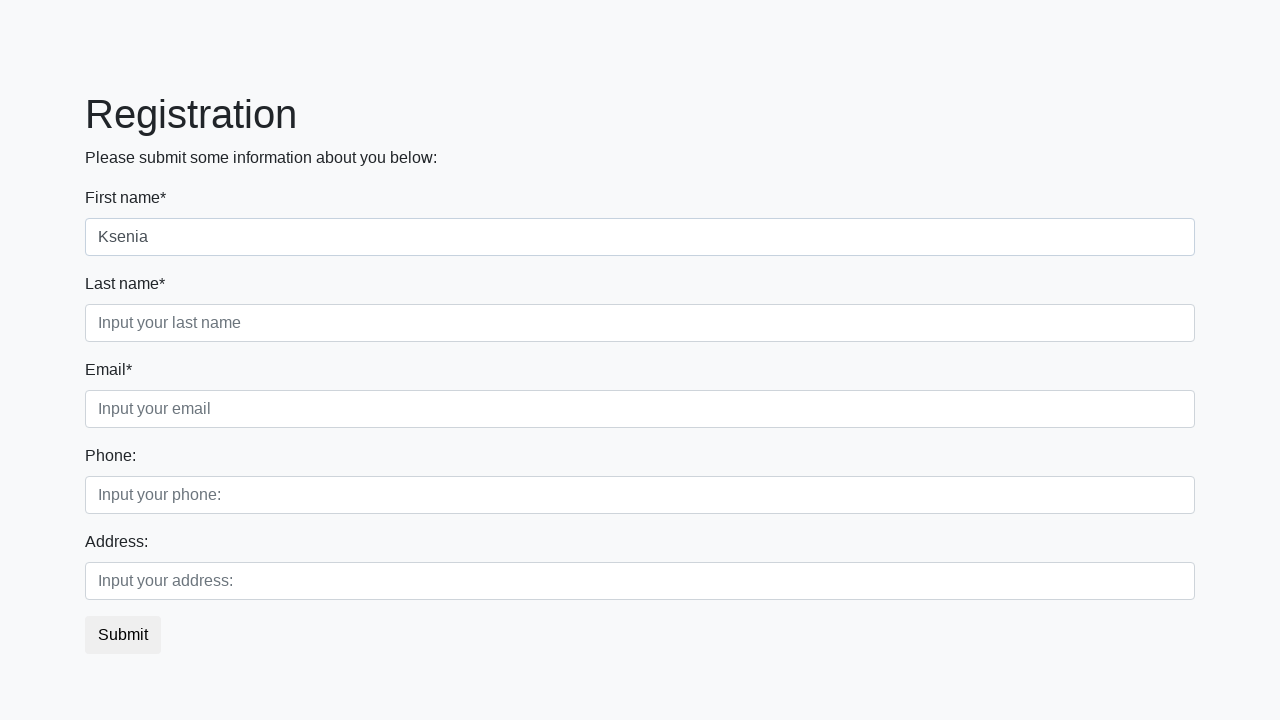

Filled last name field with 'Anikeva' on [placeholder="Input your last name"]
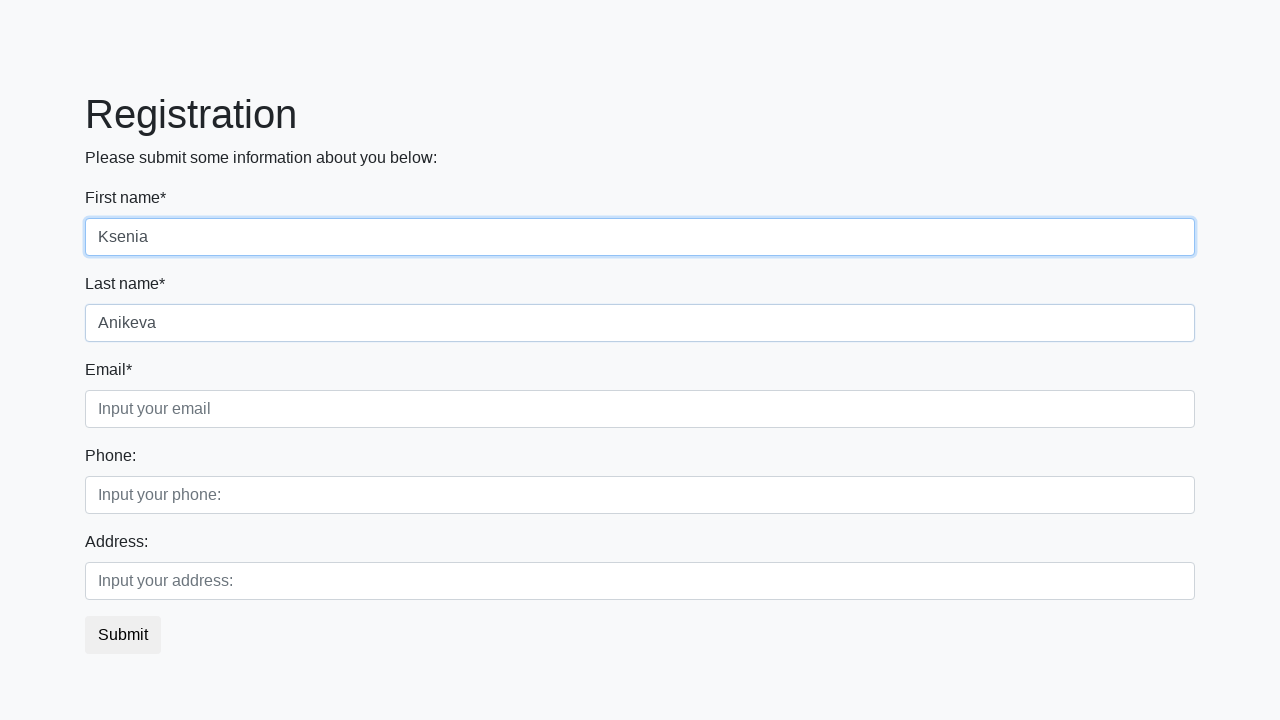

Filled email field with 'anikievak@ya.ru' on [placeholder="Input your email"]
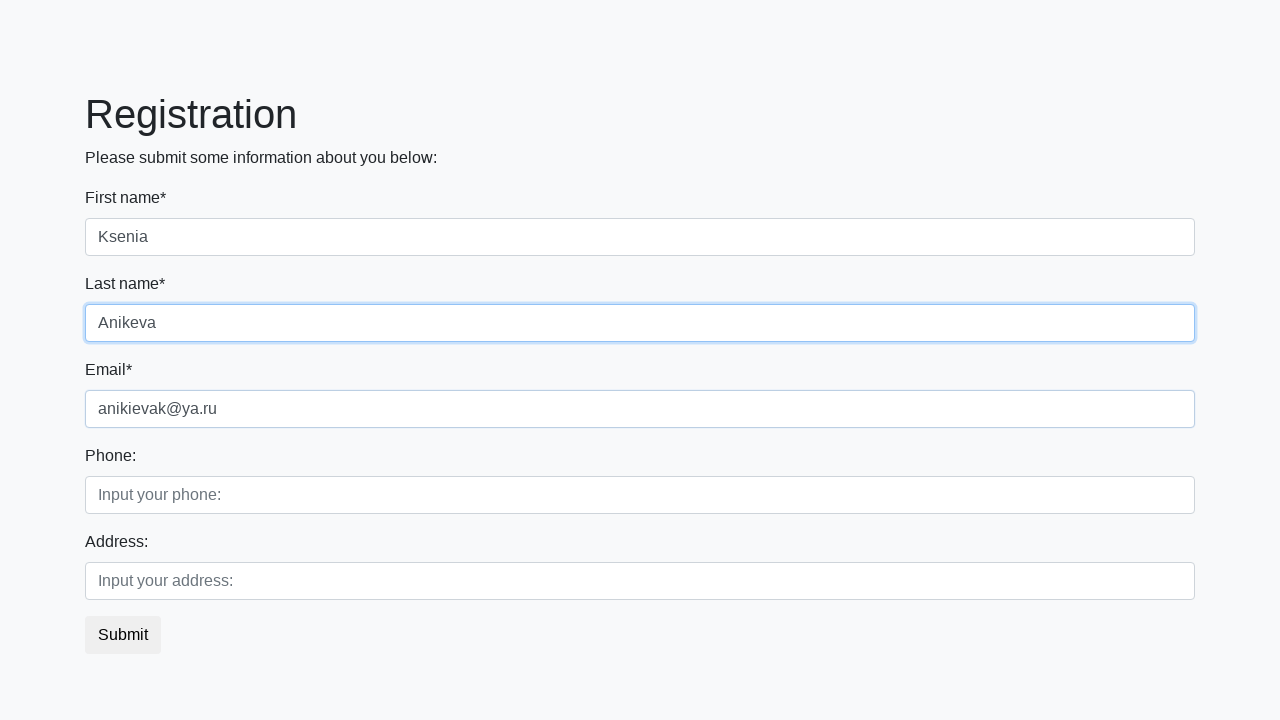

Filled phone field with '7910000000' on [placeholder="Input your phone:"]
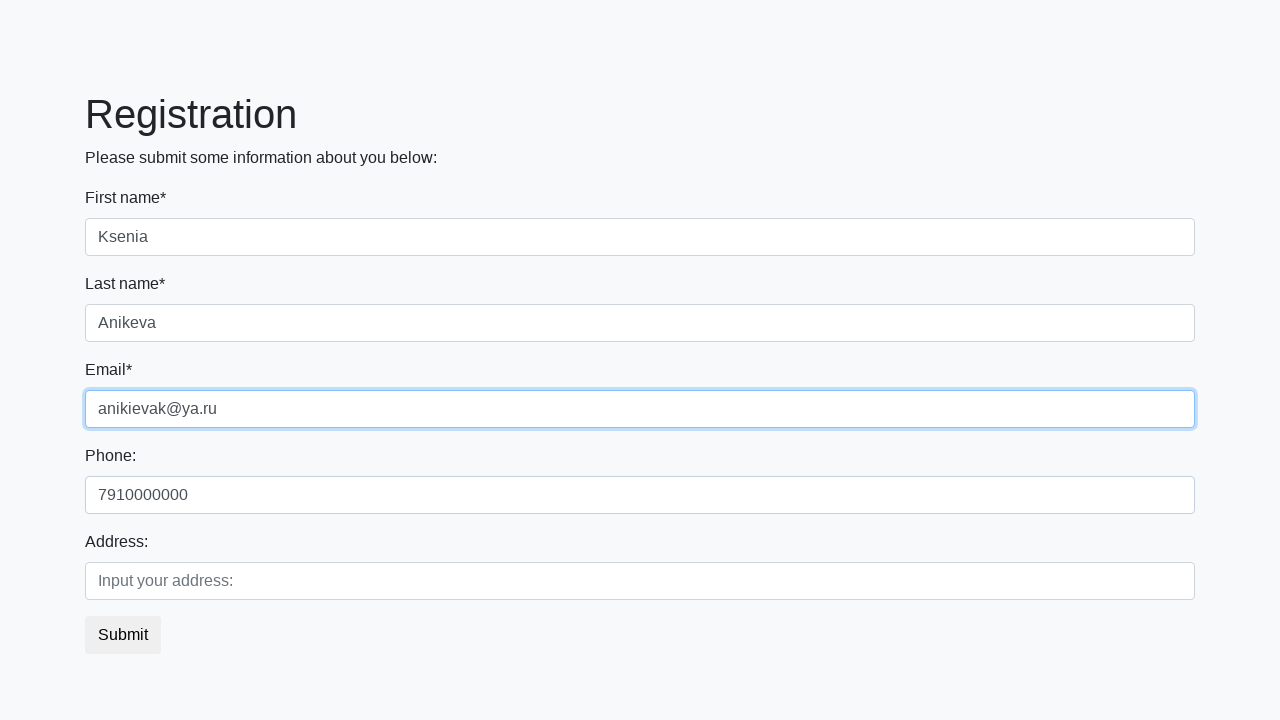

Filled address field with 'Russia, Spb' on [placeholder="Input your address:"]
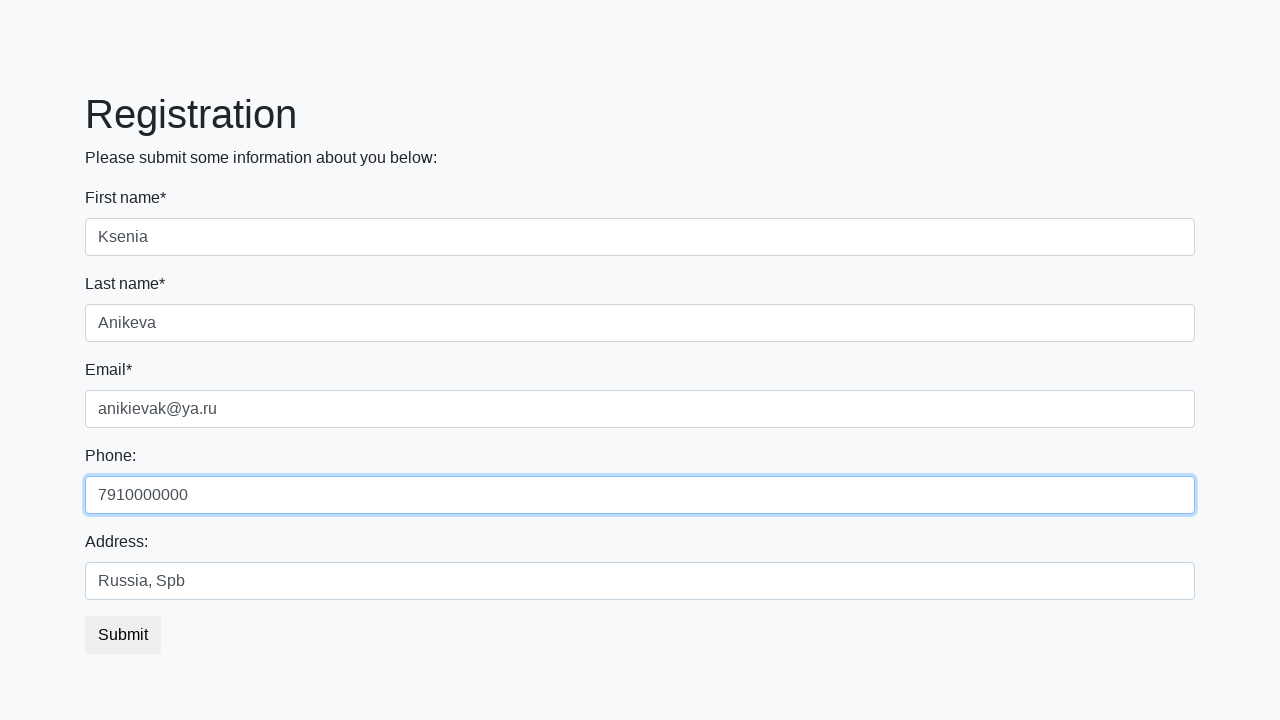

Clicked submit button to register at (123, 635) on button.btn
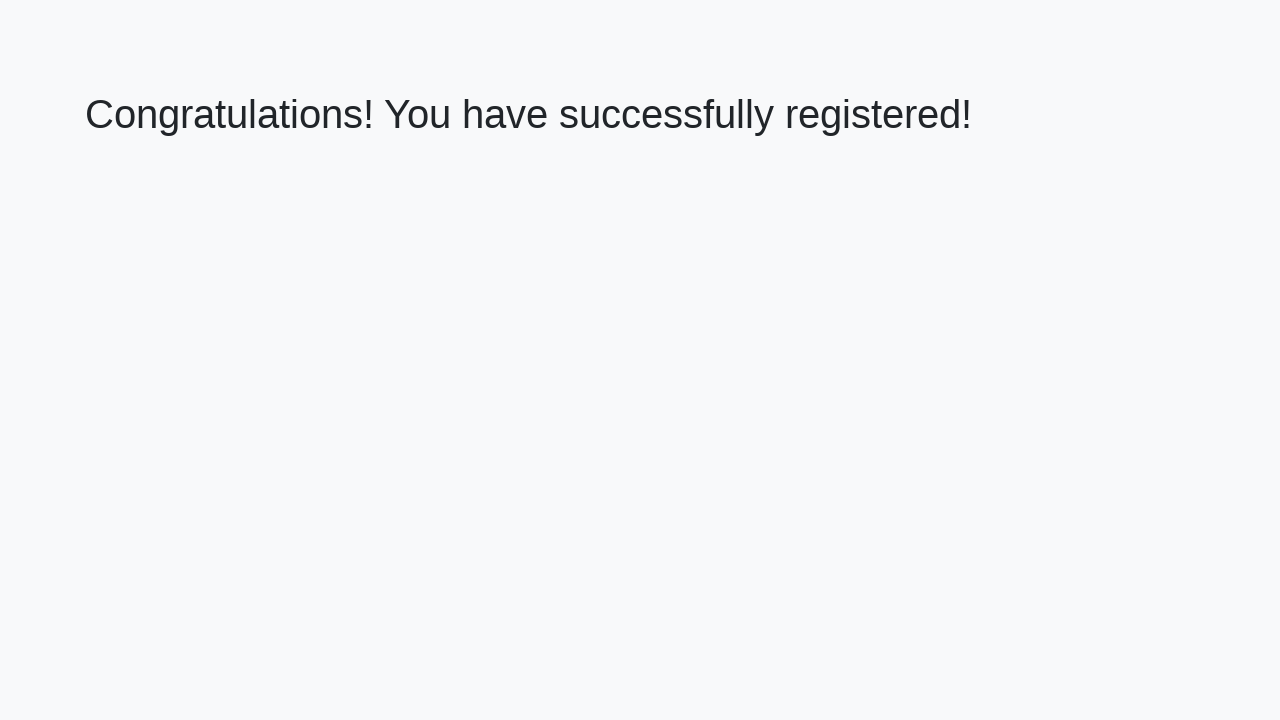

Success message heading appeared
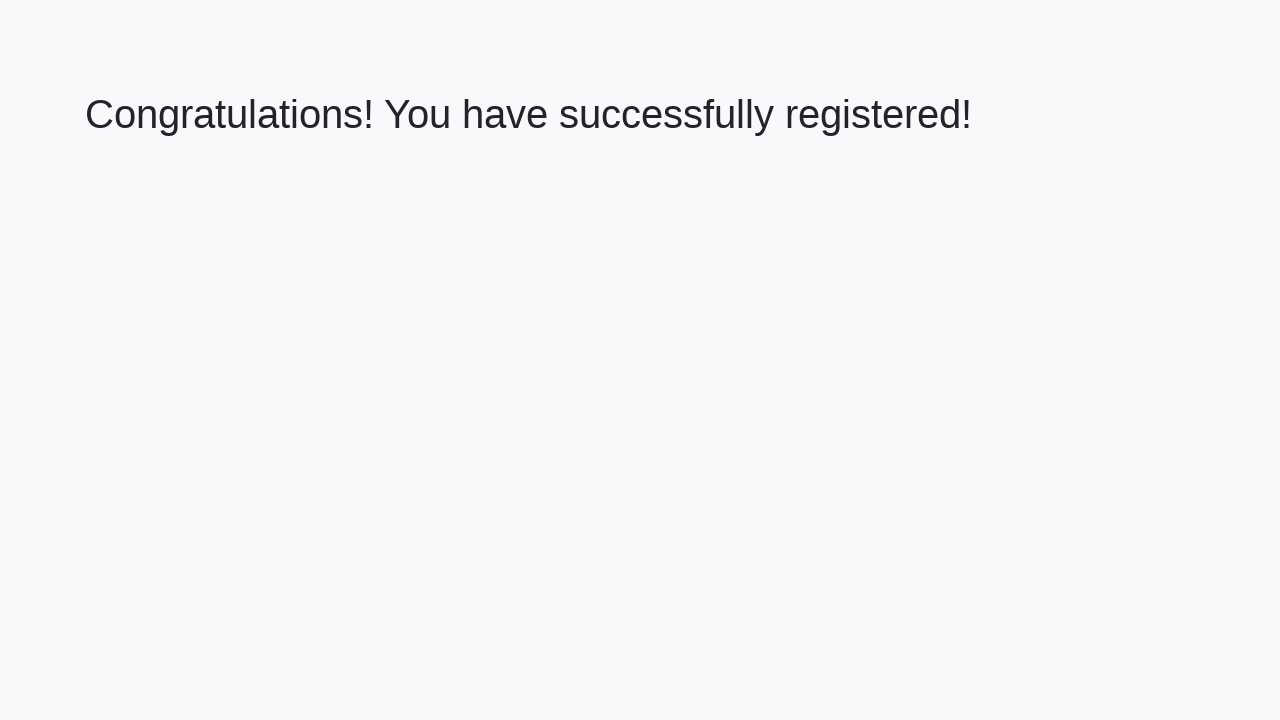

Retrieved success message text: 'Congratulations! You have successfully registered!'
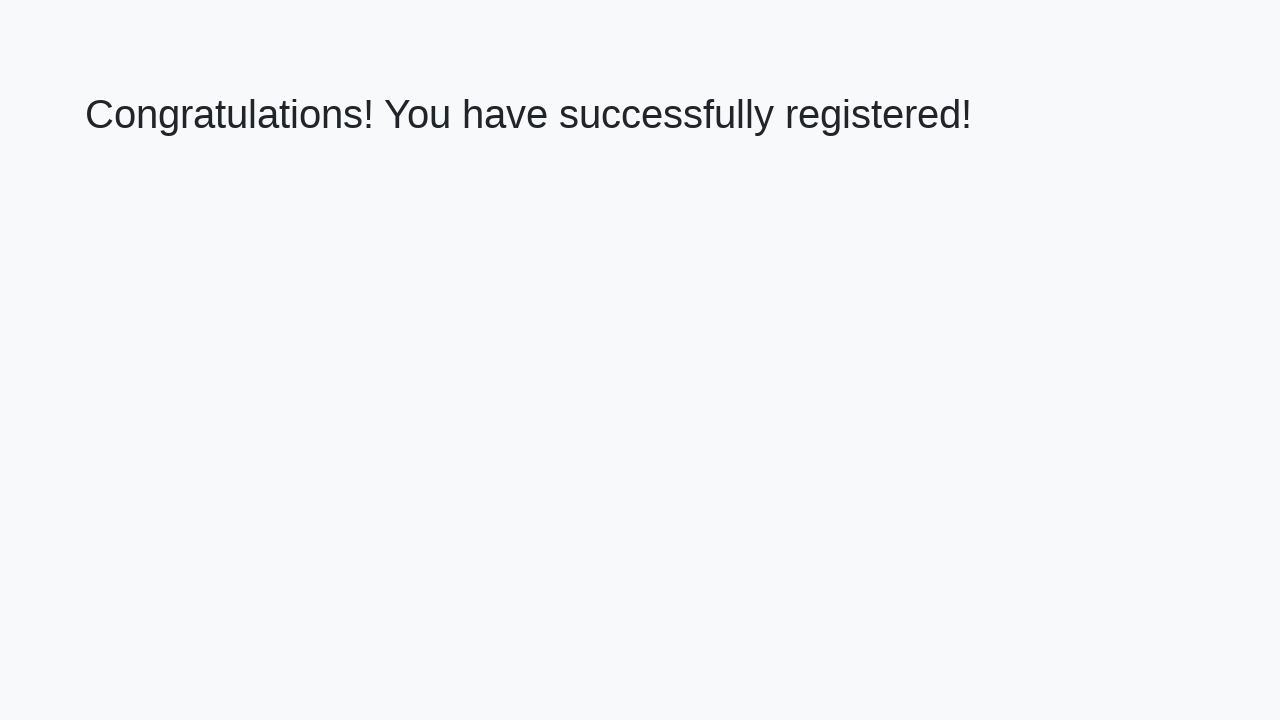

Verified registration success message is correct
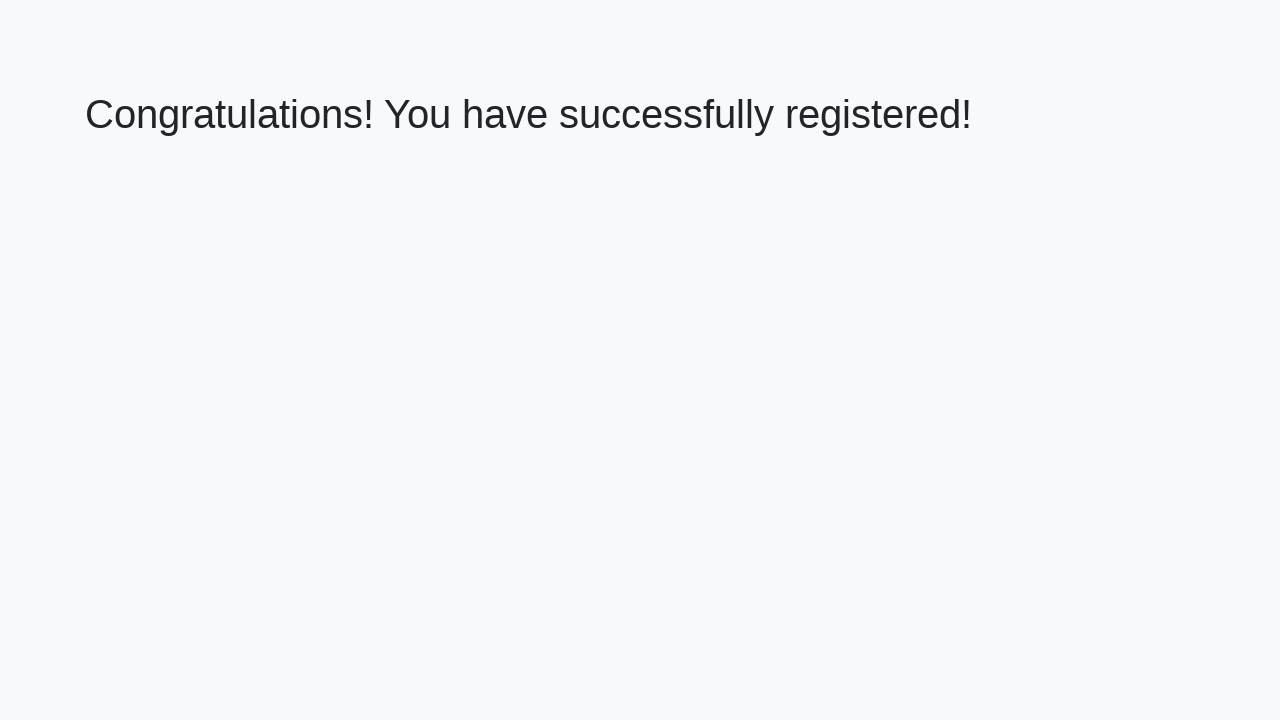

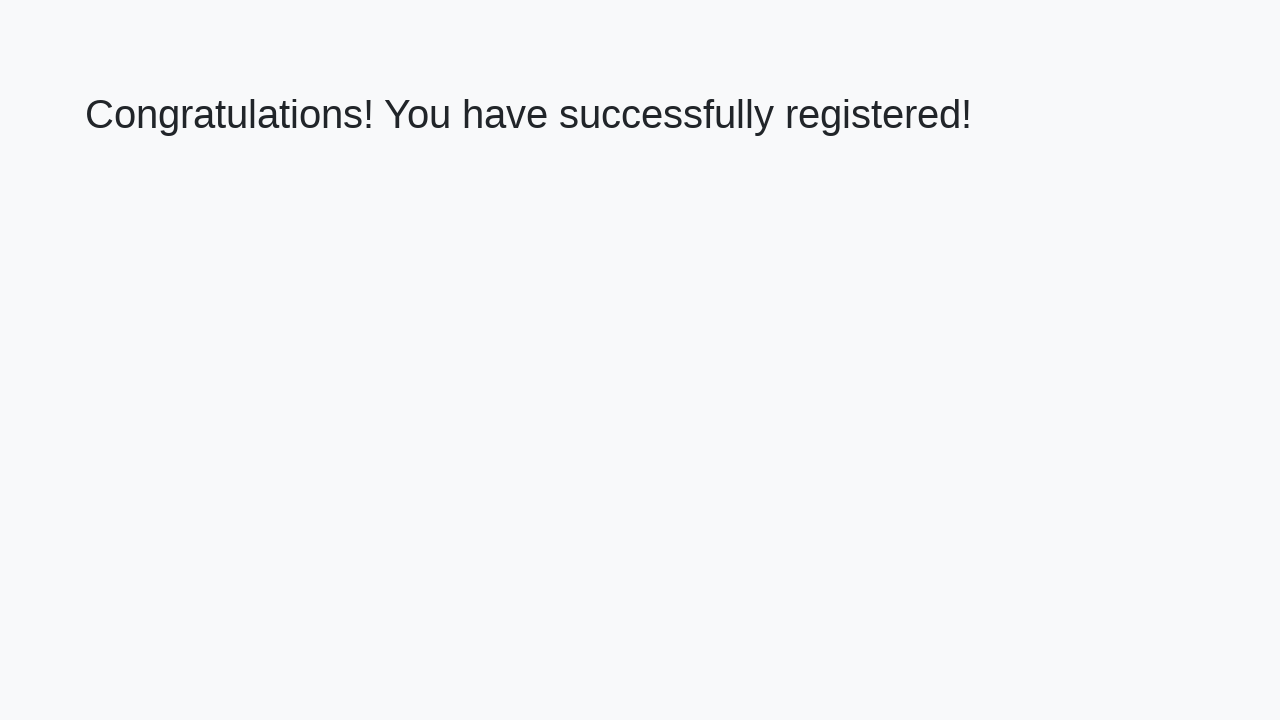